Tests pressing the space key on a specific element and verifies the page displays the correct key press result

Starting URL: http://the-internet.herokuapp.com/key_presses

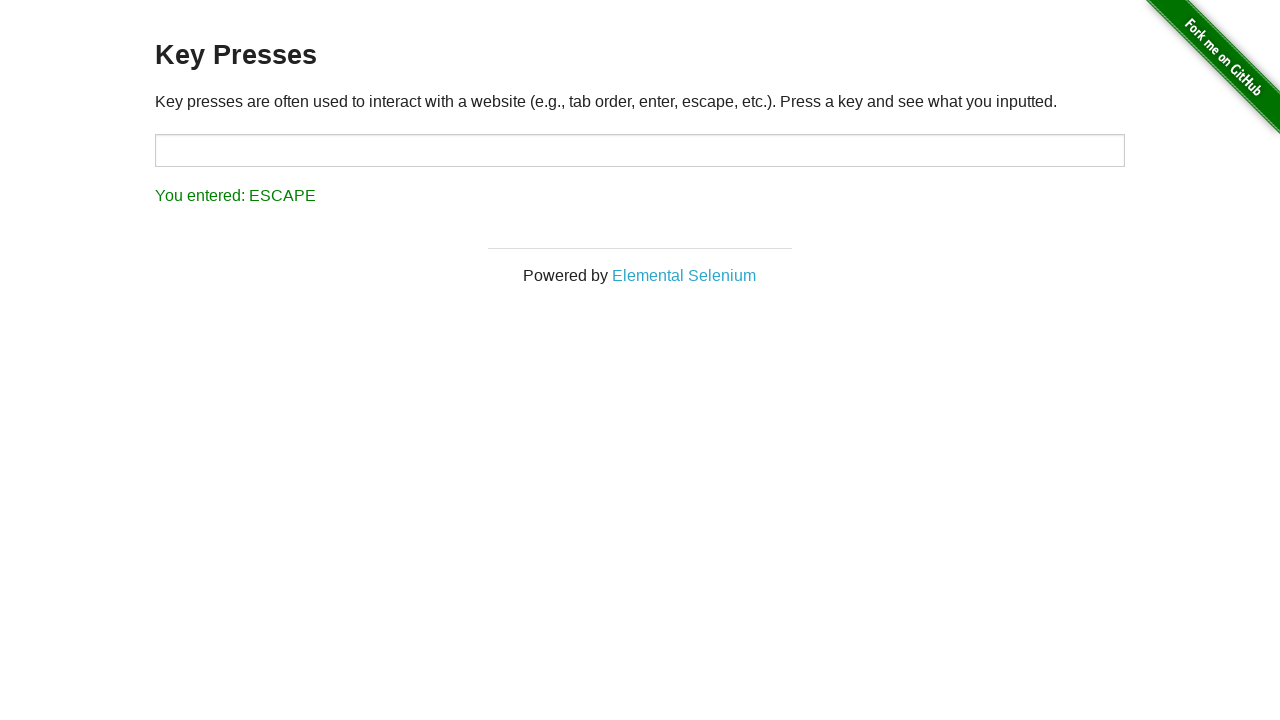

Pressed Space key on target element on #target
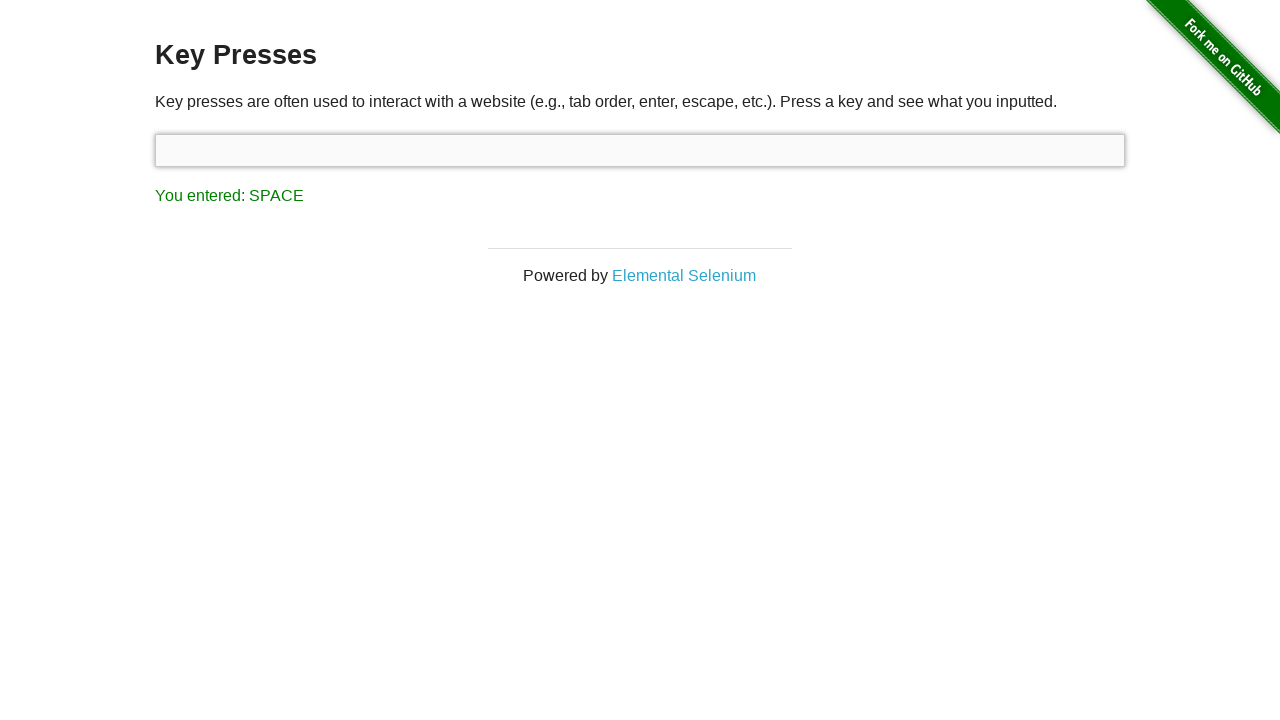

Result element loaded and visible
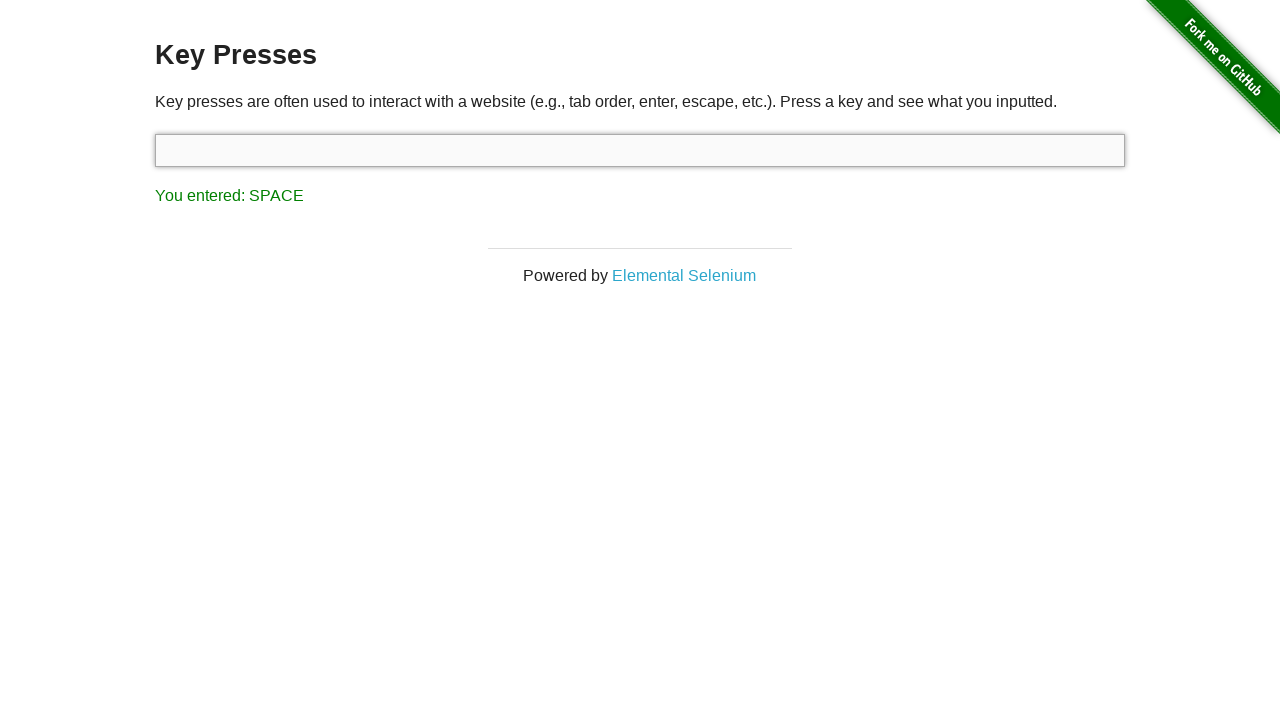

Retrieved result text content
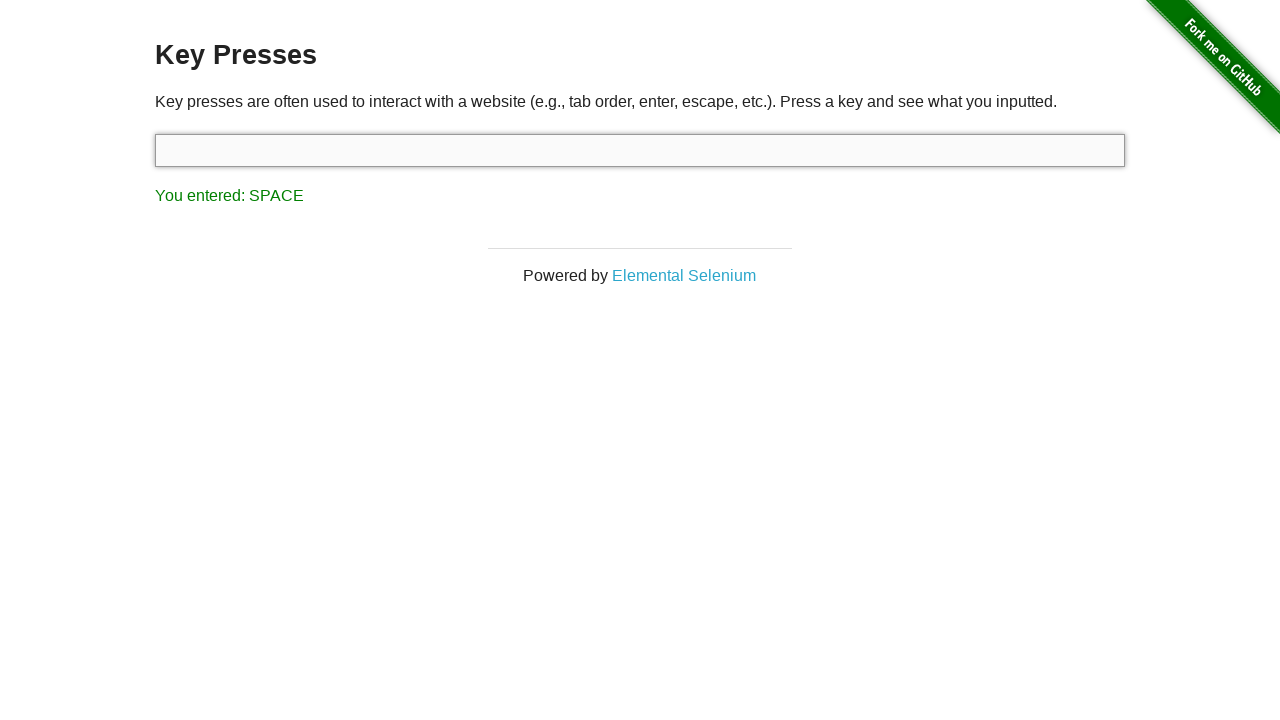

Verified result text matches expected 'You entered: SPACE'
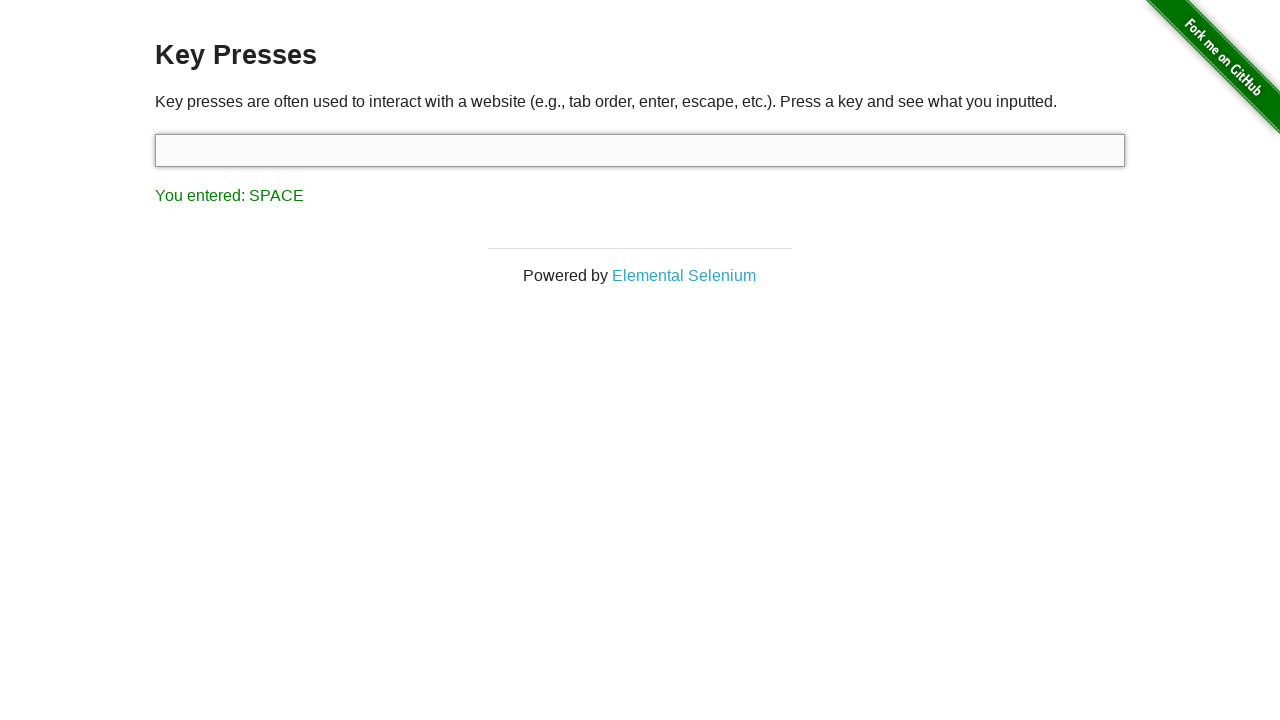

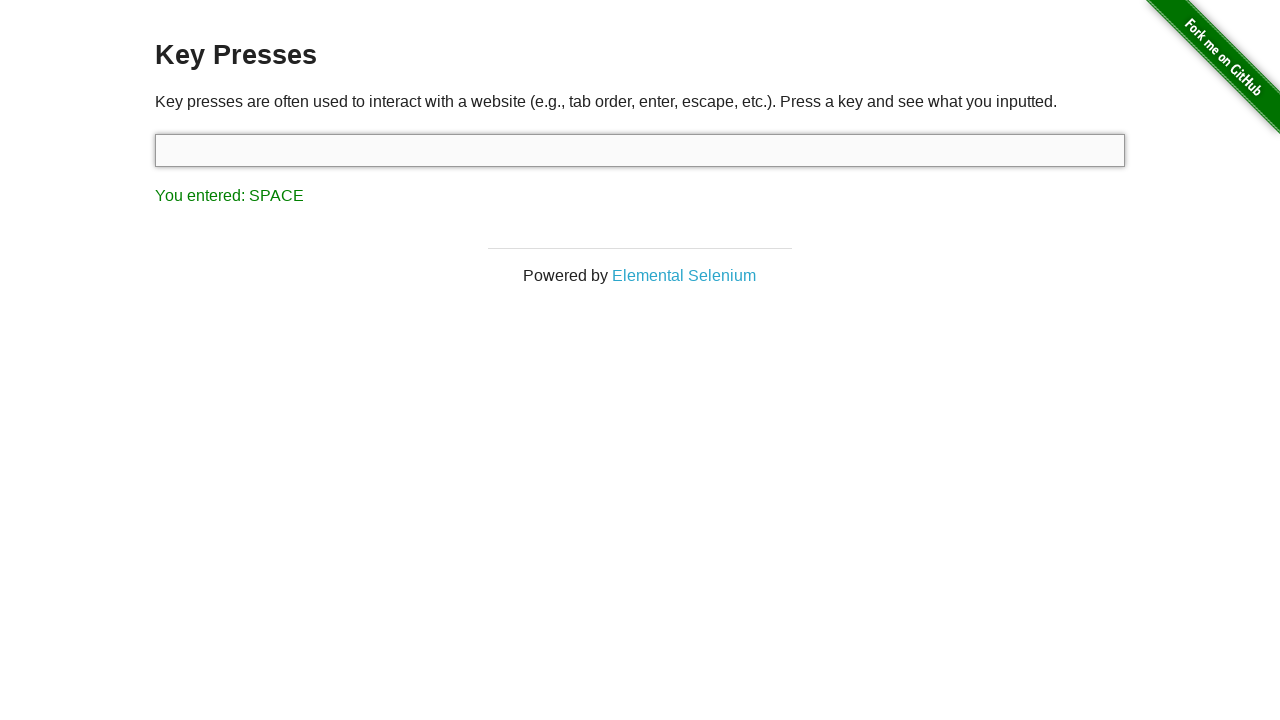